Tests double-click functionality on DemoQA by navigating to Elements, then Buttons, and performing a double-click action to verify the response message

Starting URL: https://demoqa.com/

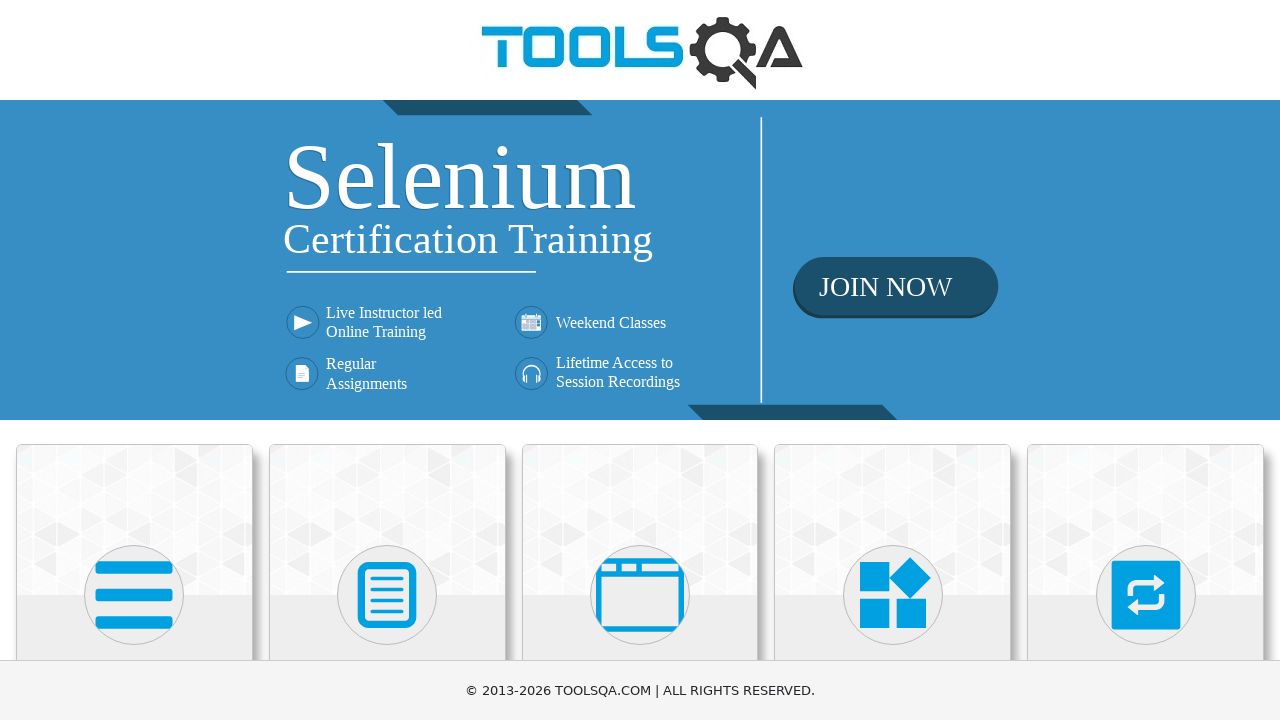

Clicked on Elements section at (134, 360) on xpath=//h5[text()='Elements']
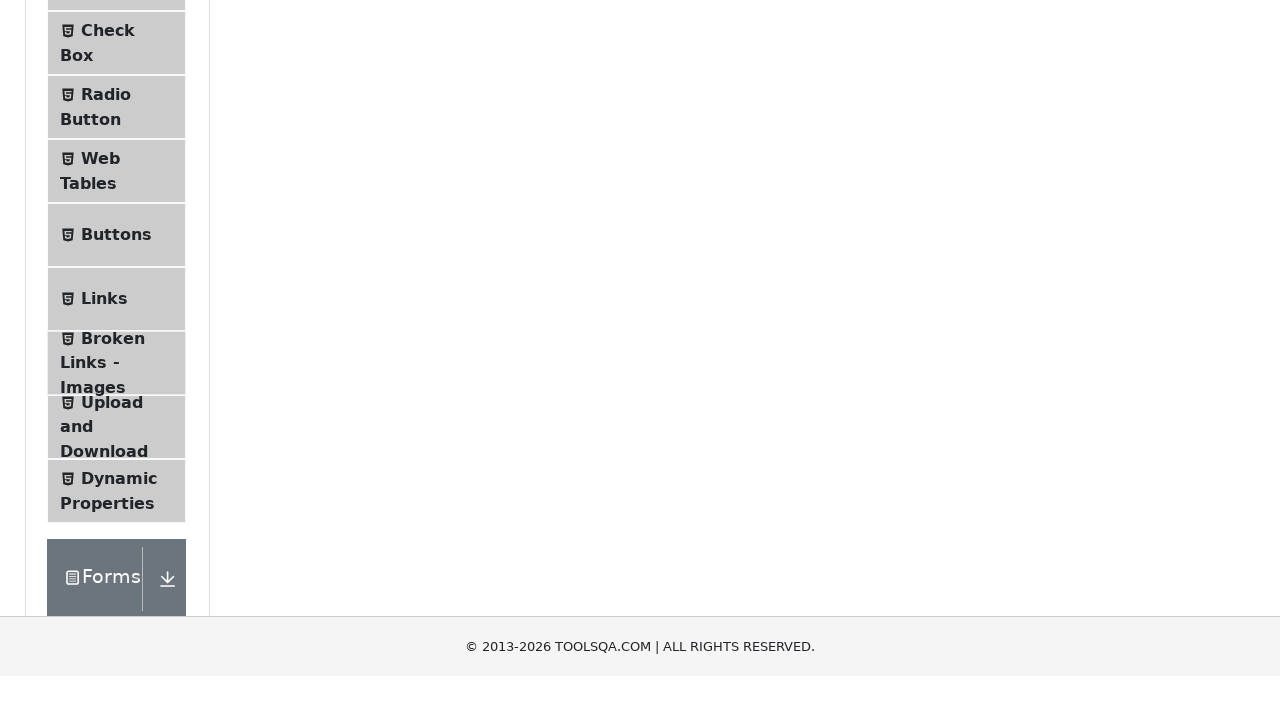

Clicked on Buttons menu item at (116, 517) on xpath=//span[@class='text' and text()='Buttons']
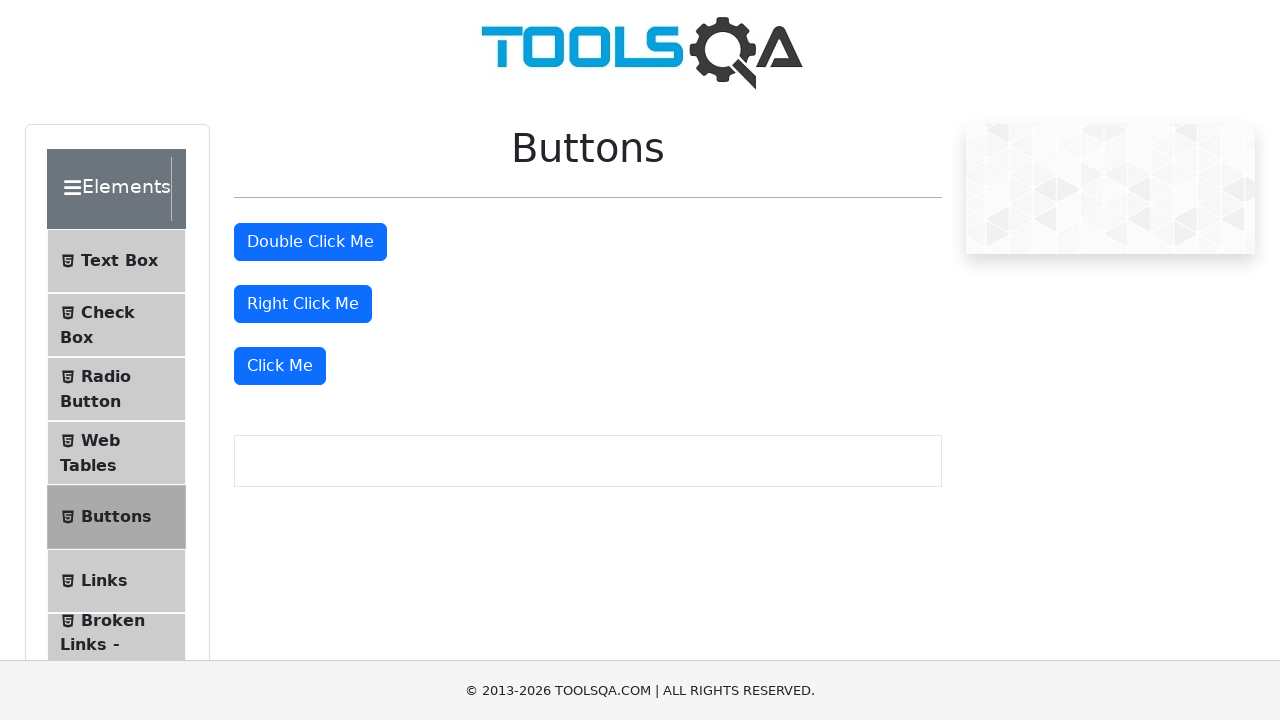

Performed double-click on the button at (310, 242) on #doubleClickBtn
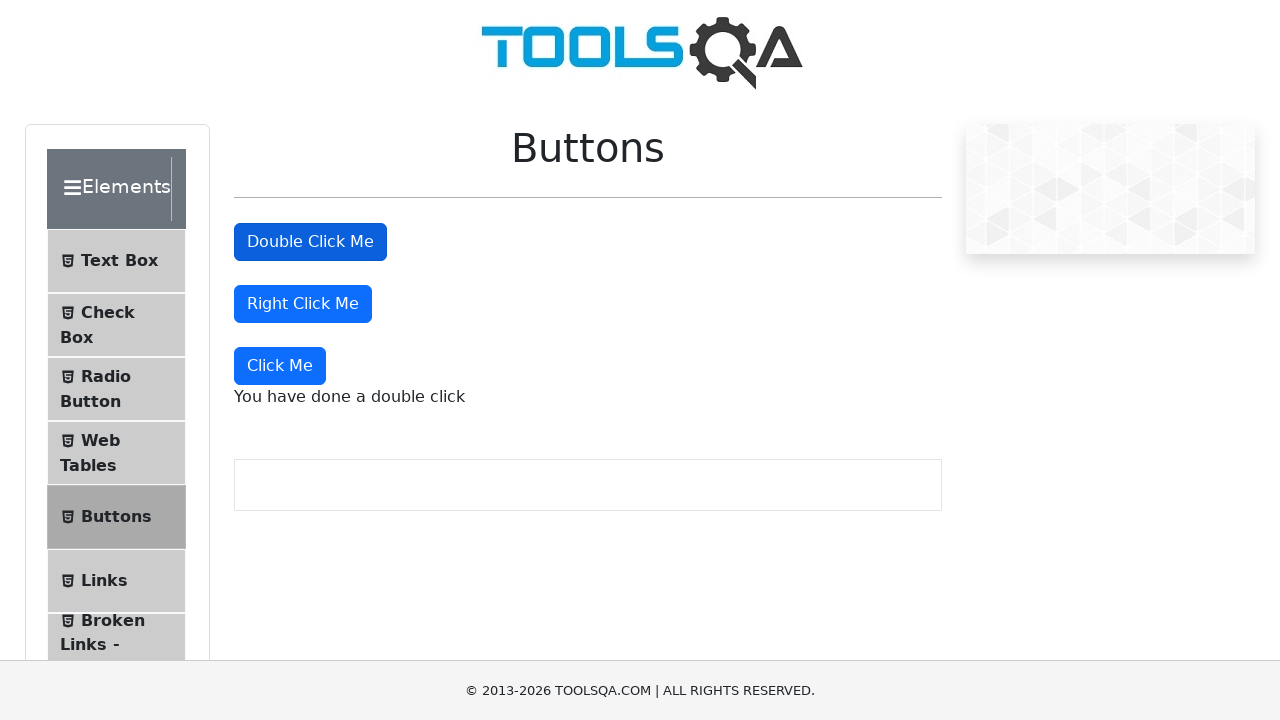

Double-click response message appeared
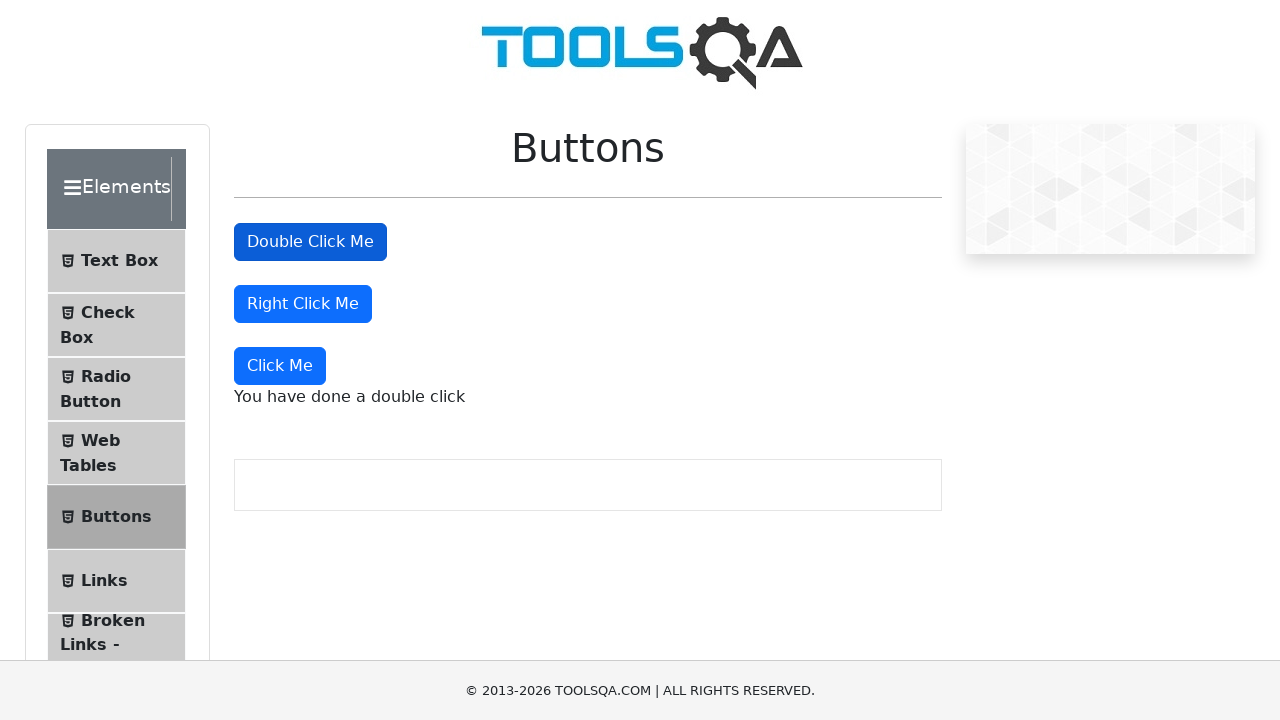

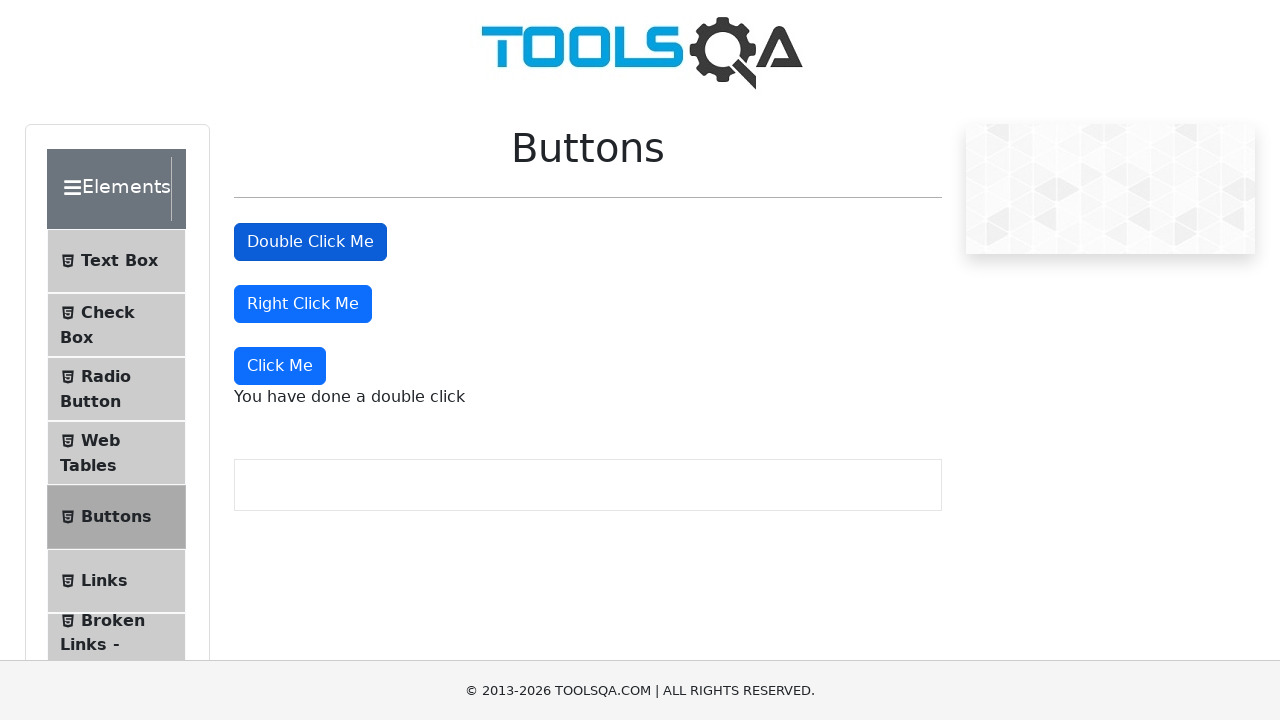